Tests login form submission on Saucedemo site by filling username and password fields and clicking the login button

Starting URL: https://www.saucedemo.com/v1/

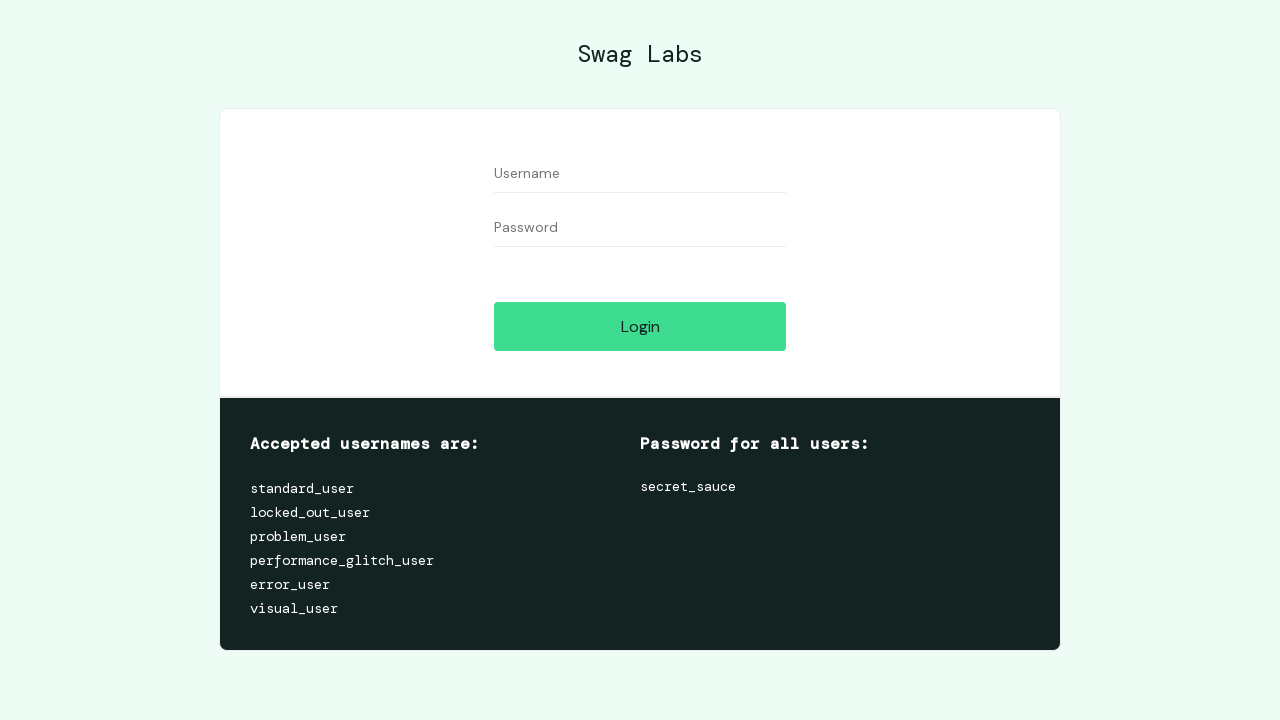

Filled username field with 'standard_user' on input#user-name
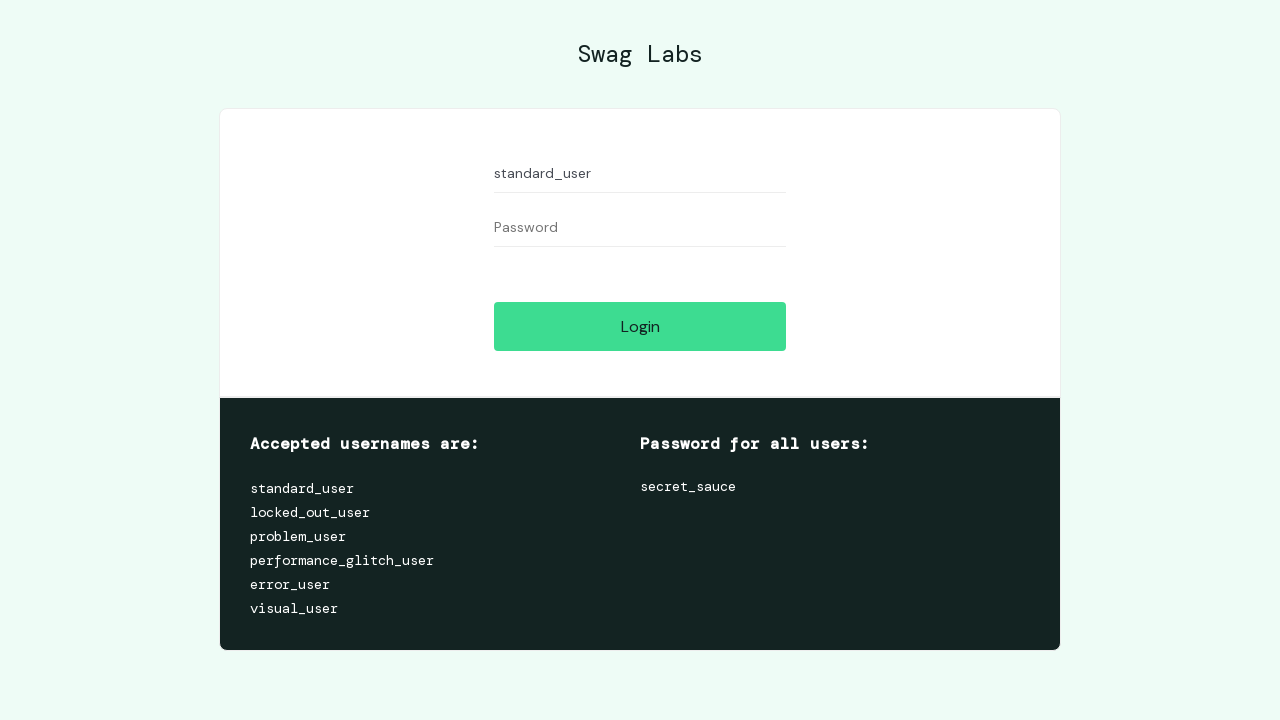

Filled password field with 'secret_sauce' on input[placeholder='Password']
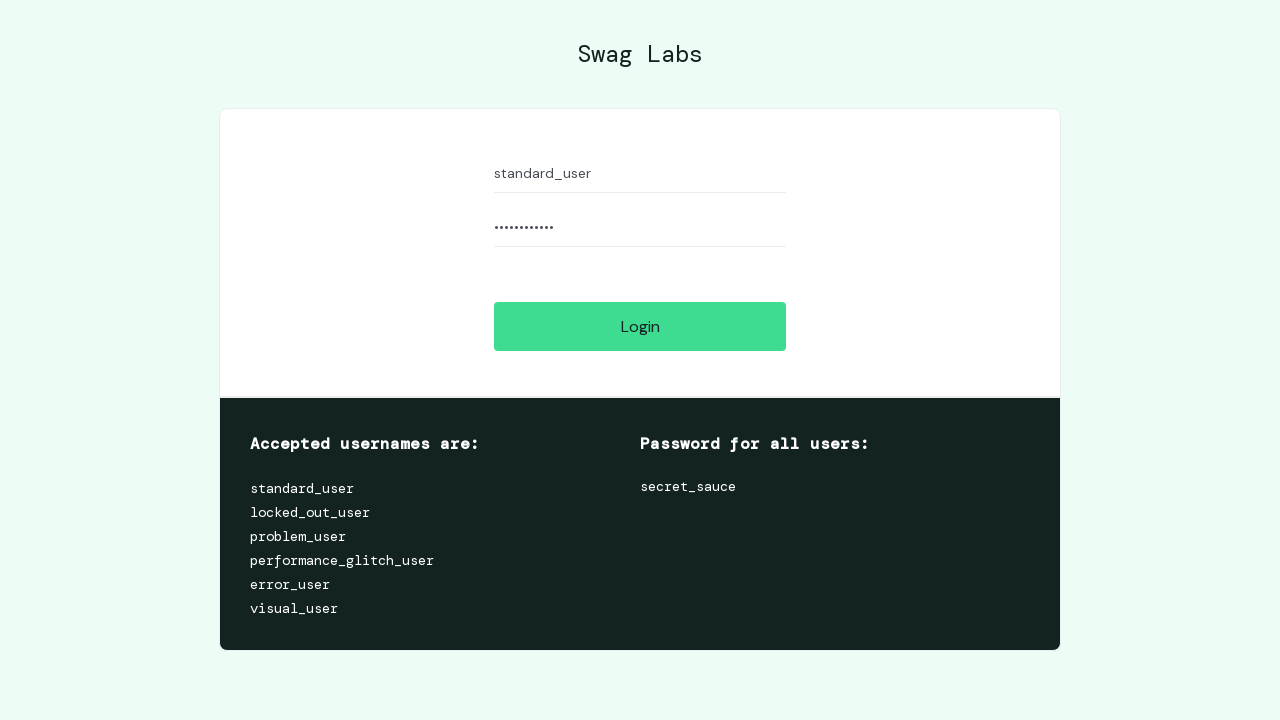

Clicked login button to submit form at (640, 326) on input.btn_action[type='submit']
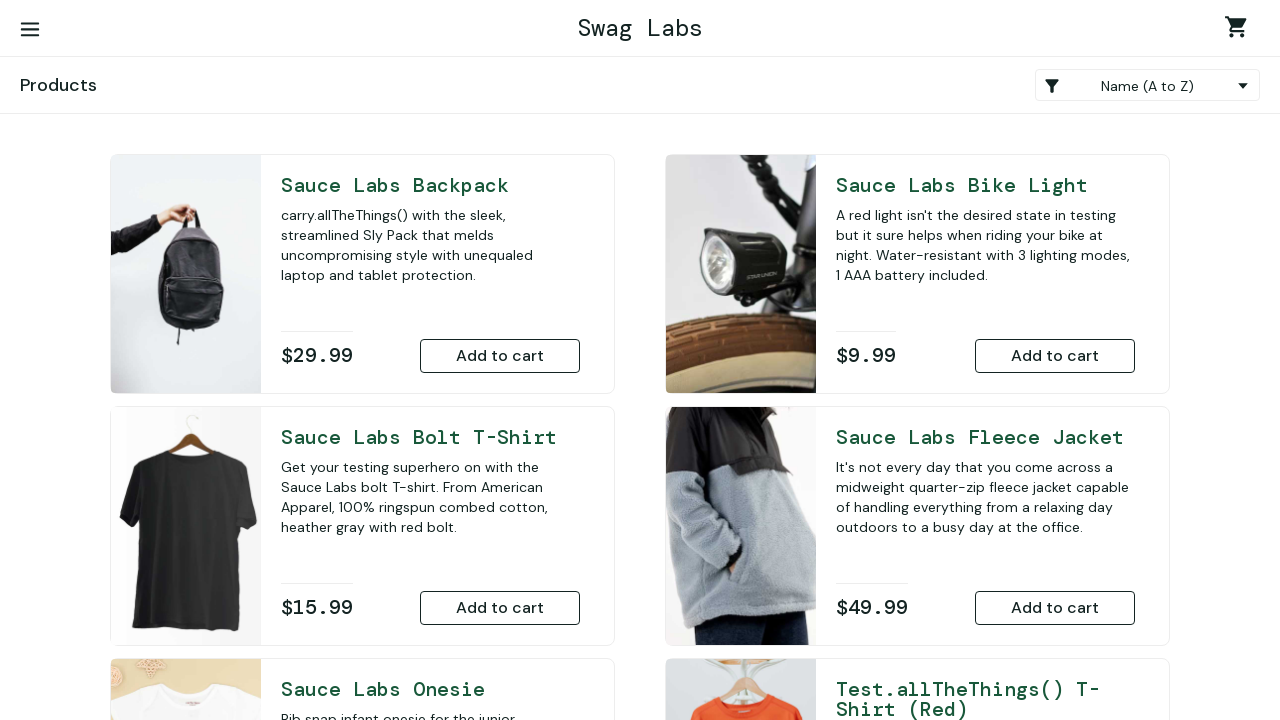

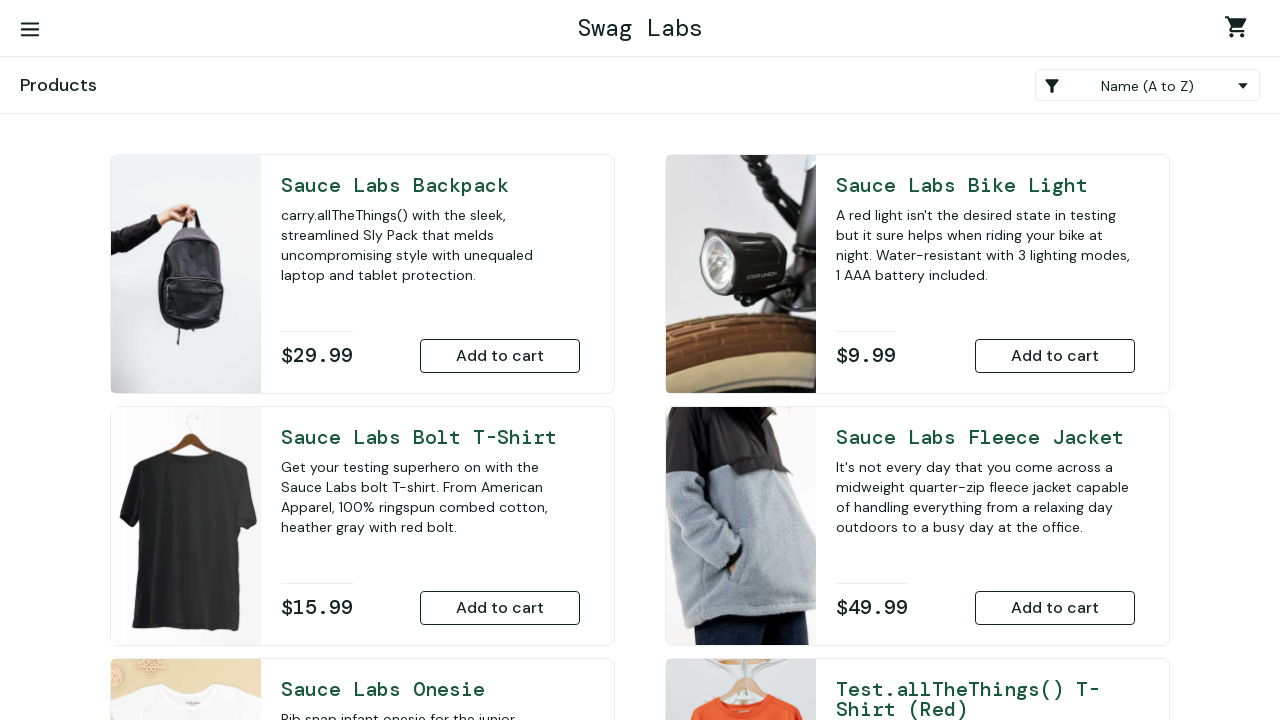